Tests that the browser back button works correctly with filter navigation

Starting URL: https://demo.playwright.dev/todomvc

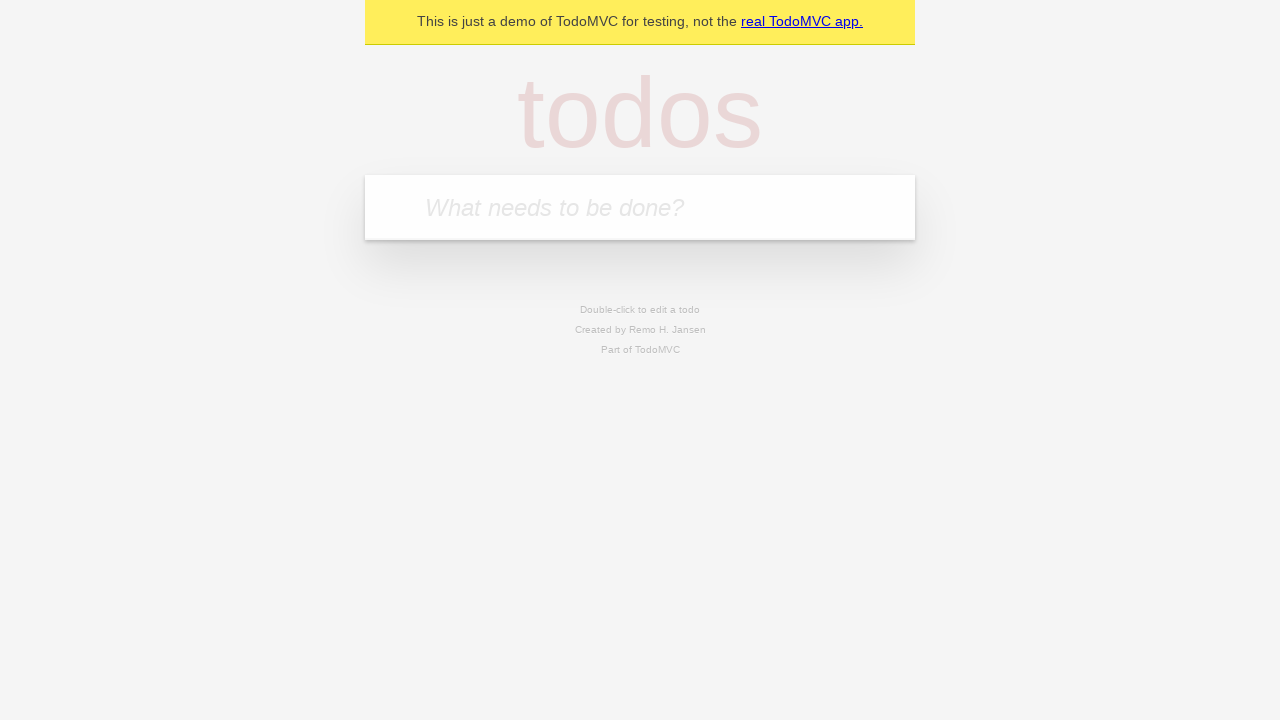

Filled todo input with 'buy some cheese' on internal:attr=[placeholder="What needs to be done?"i]
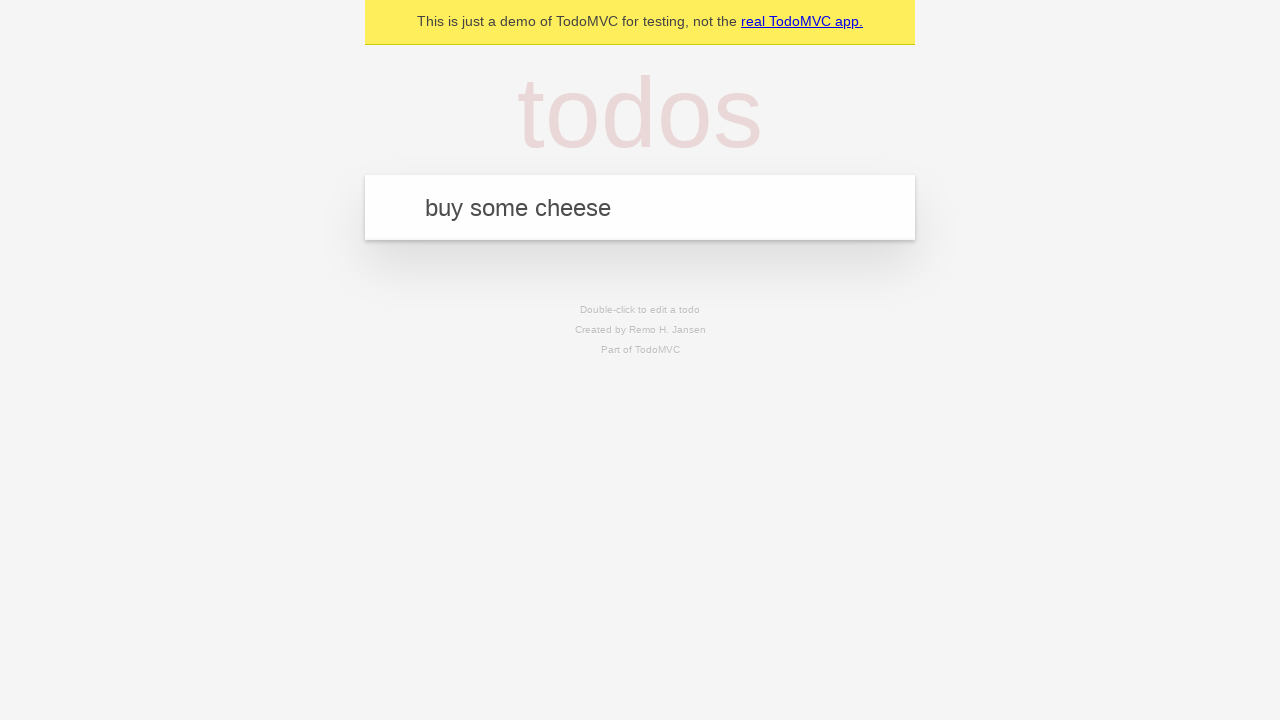

Pressed Enter to create first todo on internal:attr=[placeholder="What needs to be done?"i]
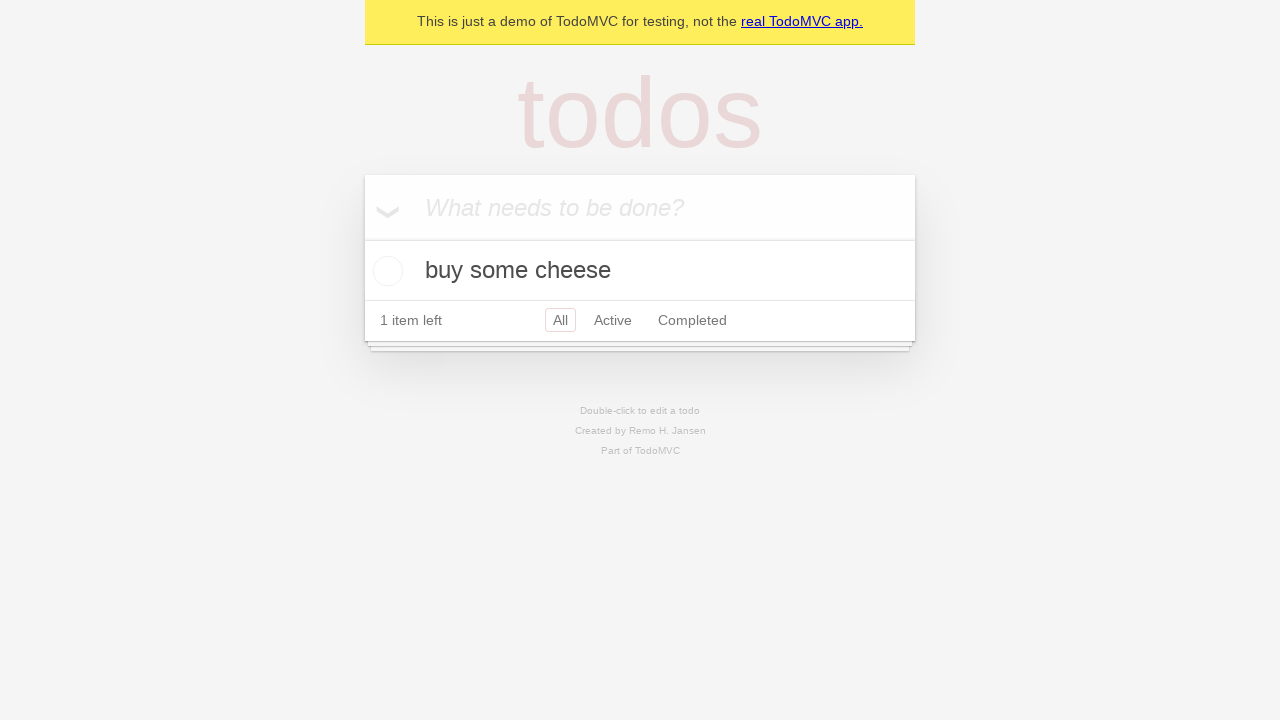

Filled todo input with 'feed the cat' on internal:attr=[placeholder="What needs to be done?"i]
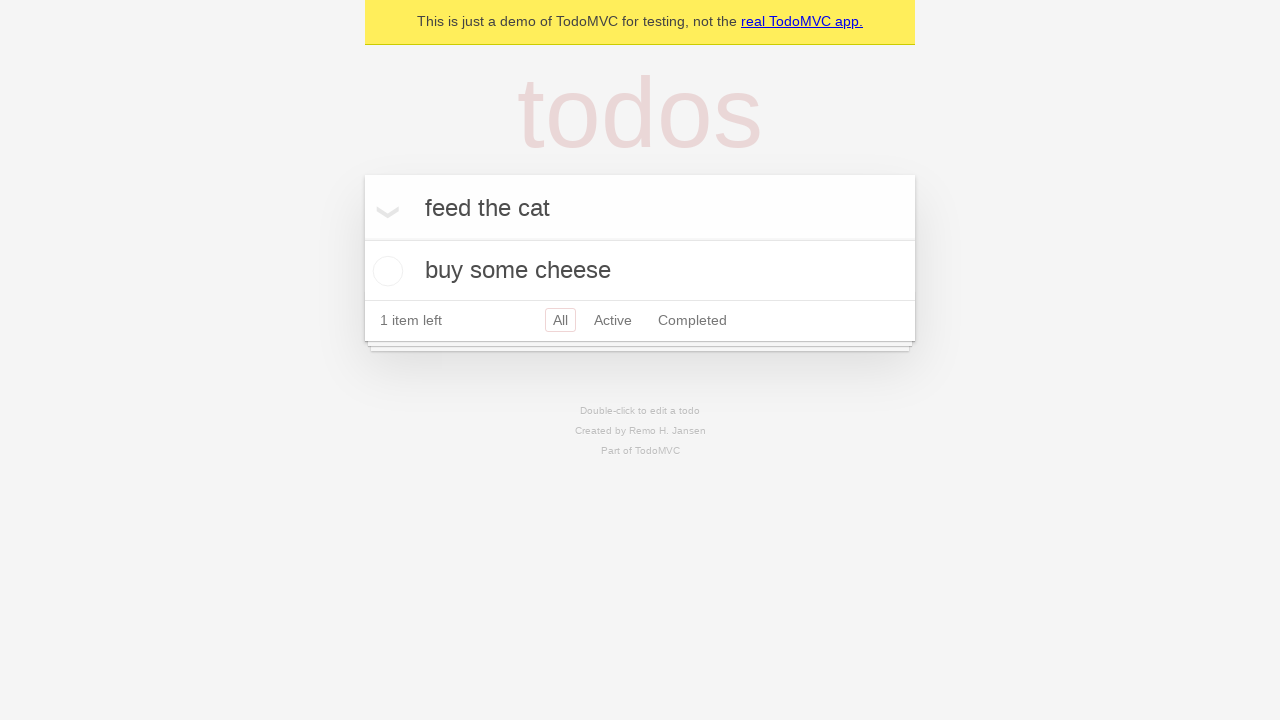

Pressed Enter to create second todo on internal:attr=[placeholder="What needs to be done?"i]
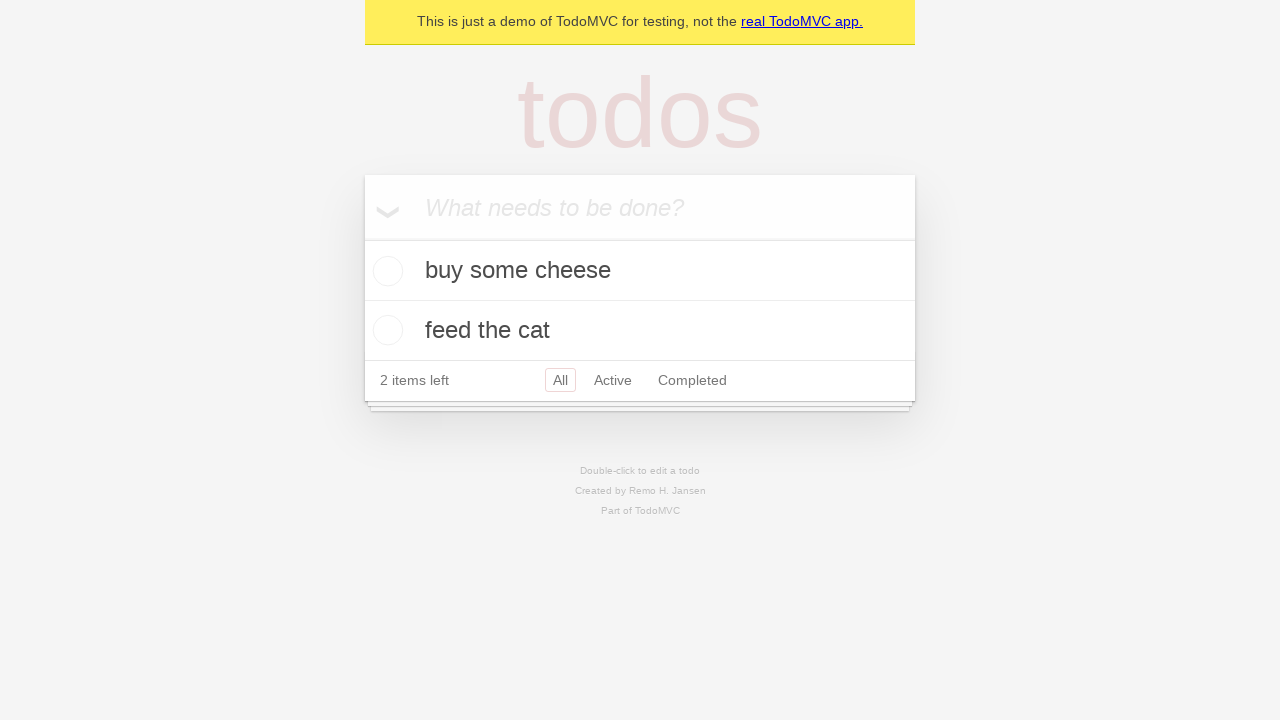

Filled todo input with 'book a doctors appointment' on internal:attr=[placeholder="What needs to be done?"i]
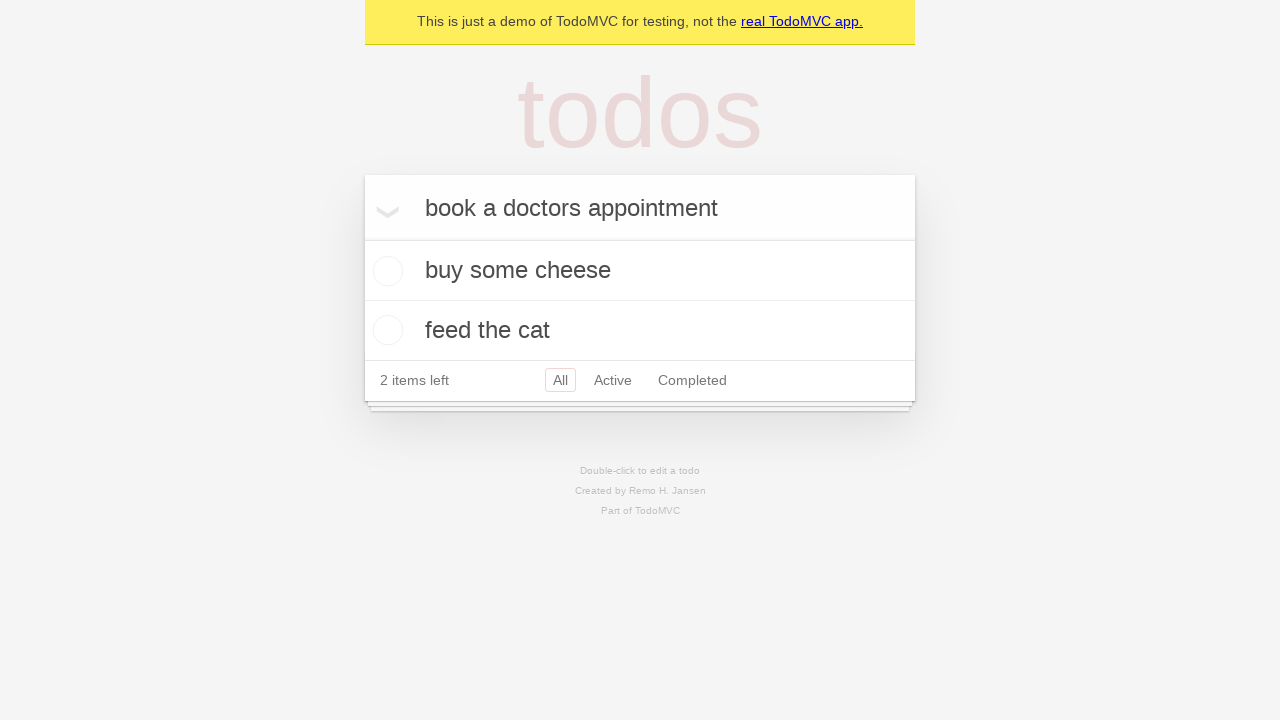

Pressed Enter to create third todo on internal:attr=[placeholder="What needs to be done?"i]
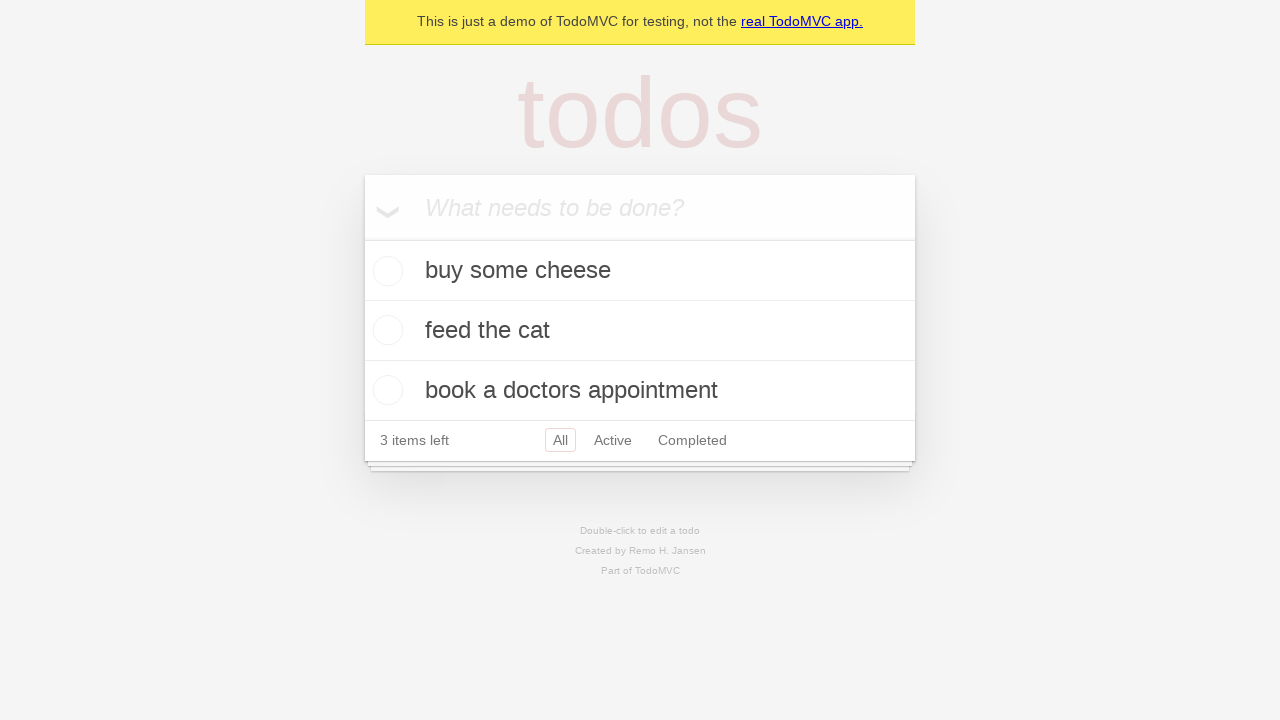

Waited for all three todos to be created
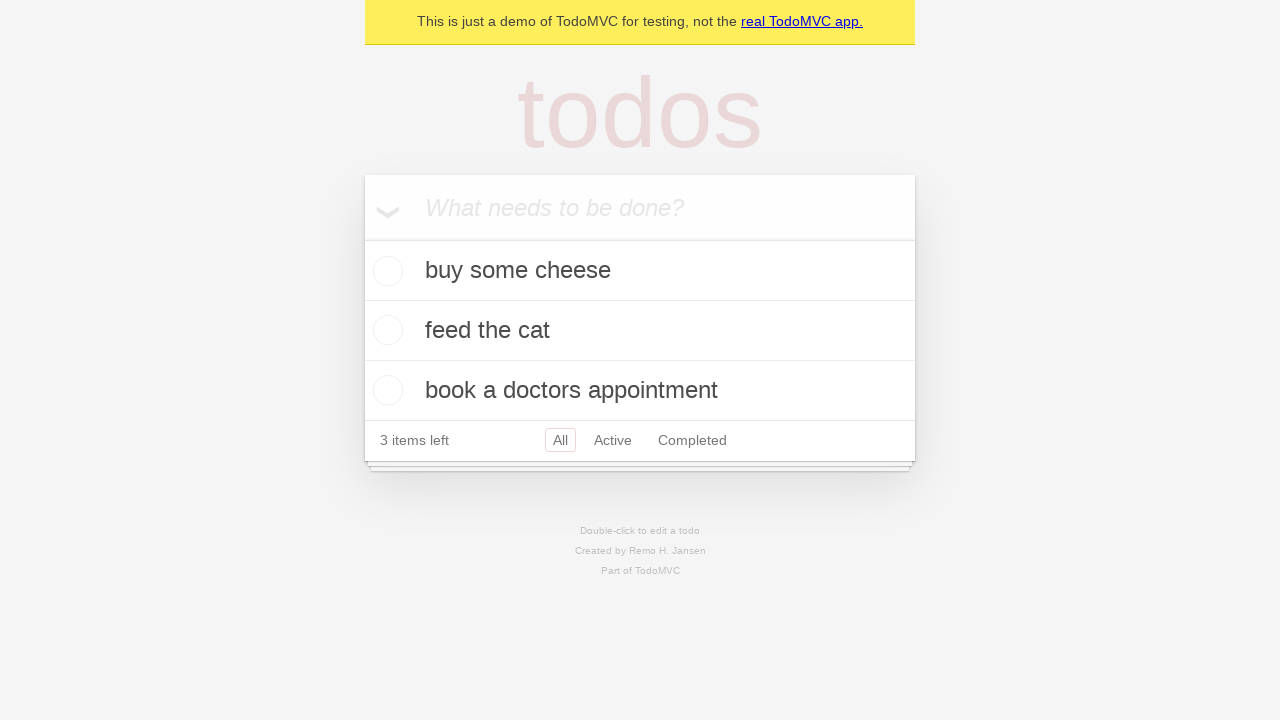

Checked the second todo item at (385, 330) on internal:testid=[data-testid="todo-item"s] >> nth=1 >> internal:role=checkbox
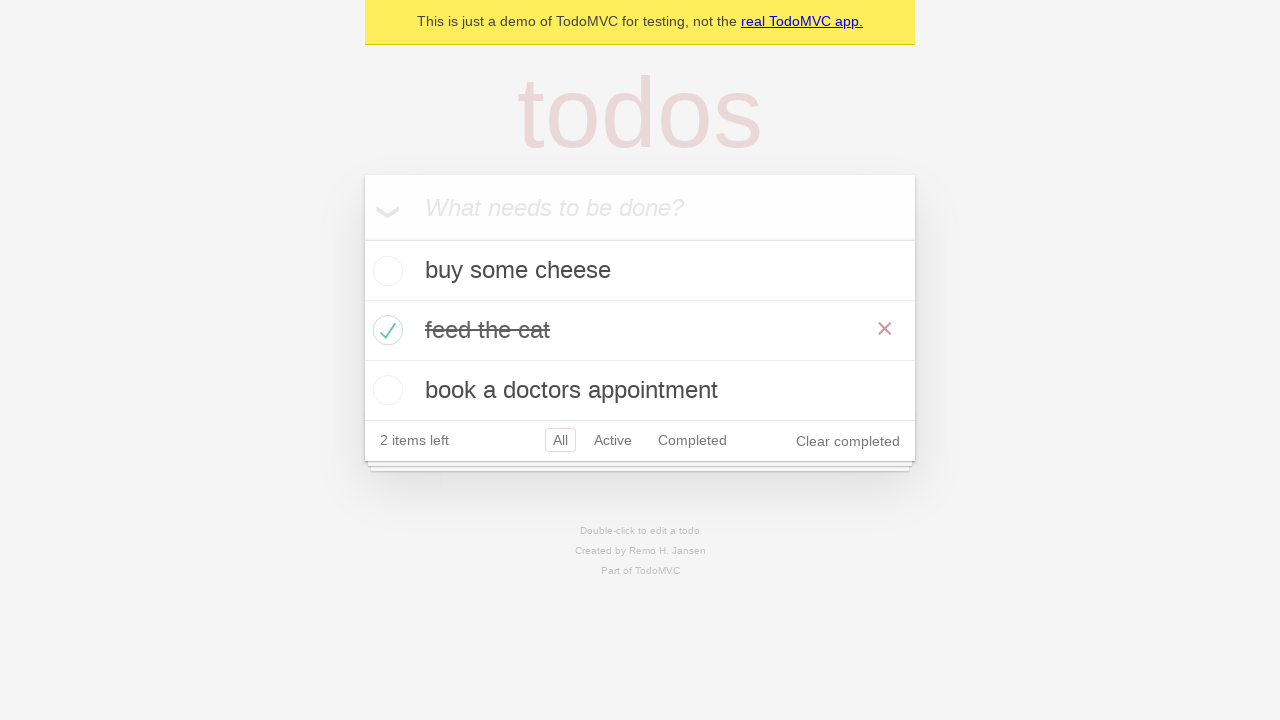

Clicked 'All' filter link at (560, 440) on internal:role=link[name="All"i]
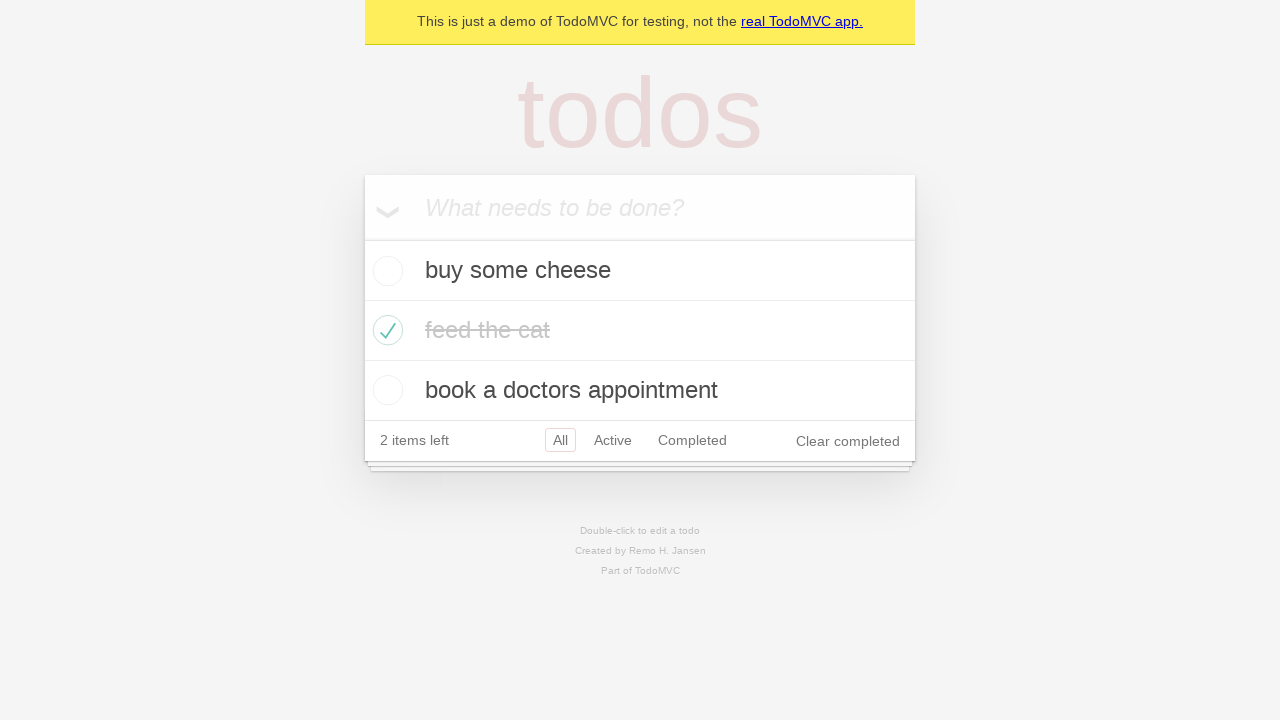

Clicked 'Active' filter link at (613, 440) on internal:role=link[name="Active"i]
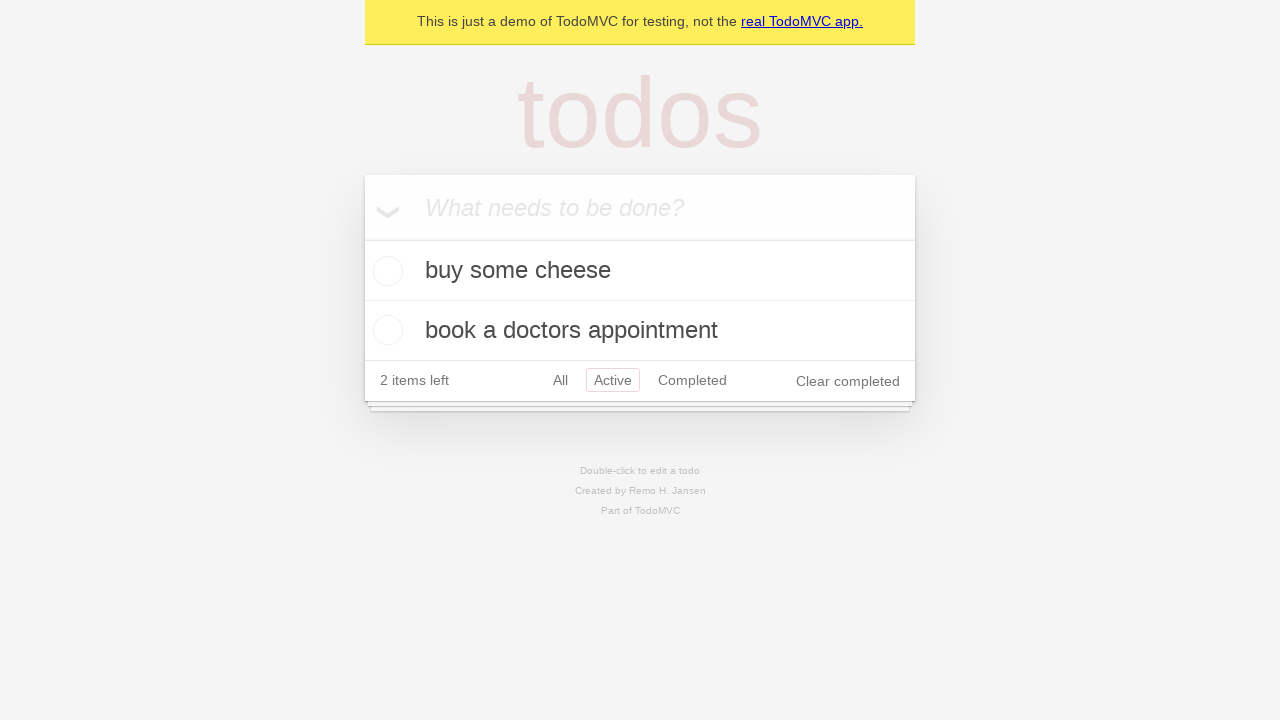

Clicked 'Completed' filter link at (692, 380) on internal:role=link[name="Completed"i]
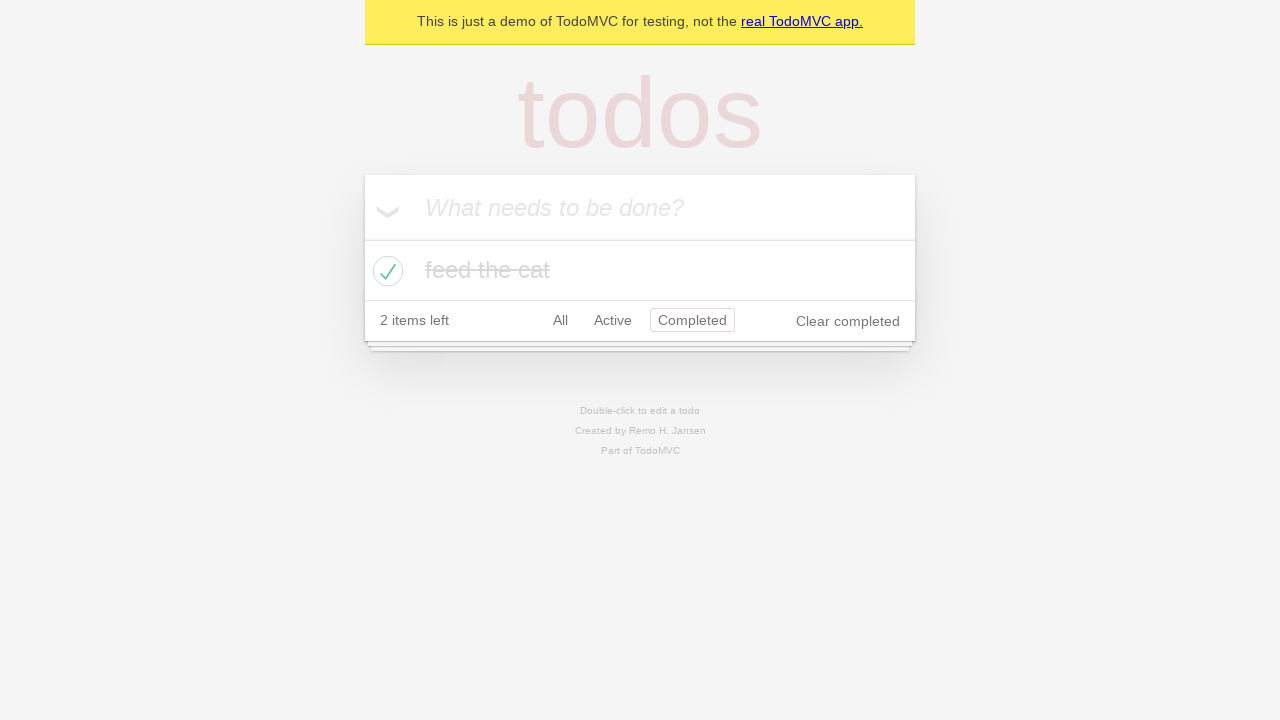

Navigated back to 'Active' filter using browser back button
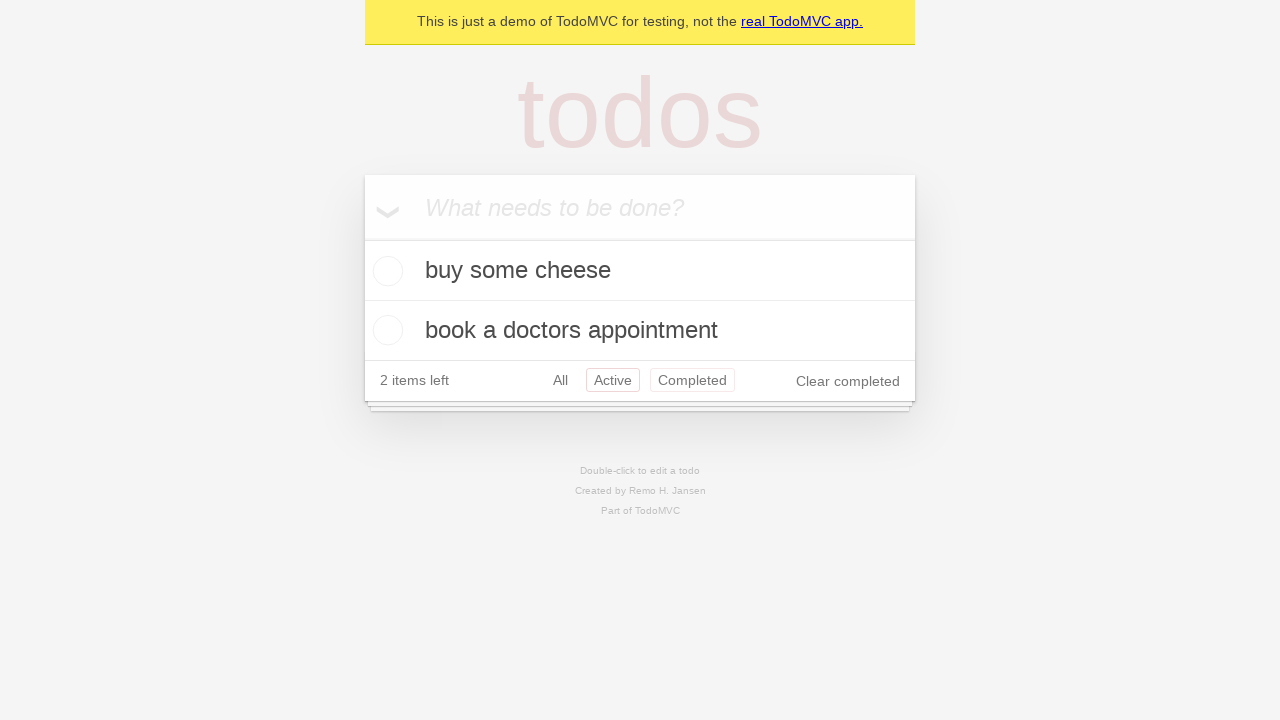

Navigated back to 'All' filter using browser back button
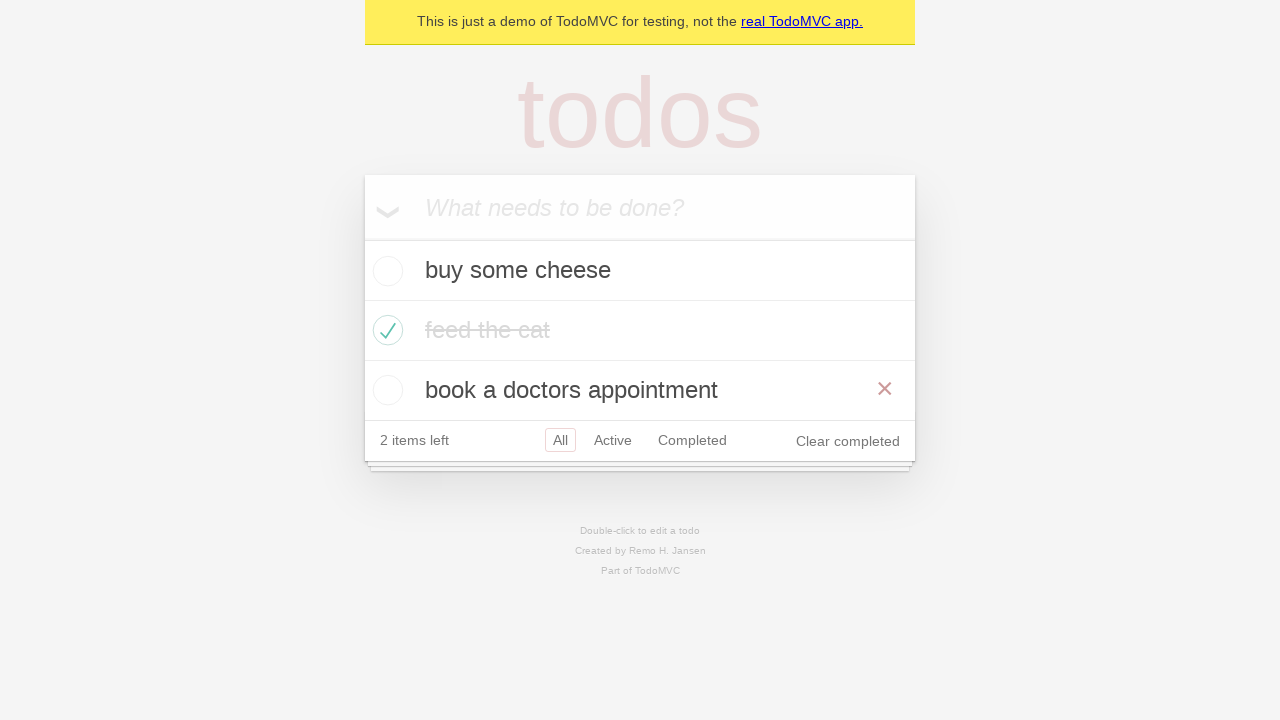

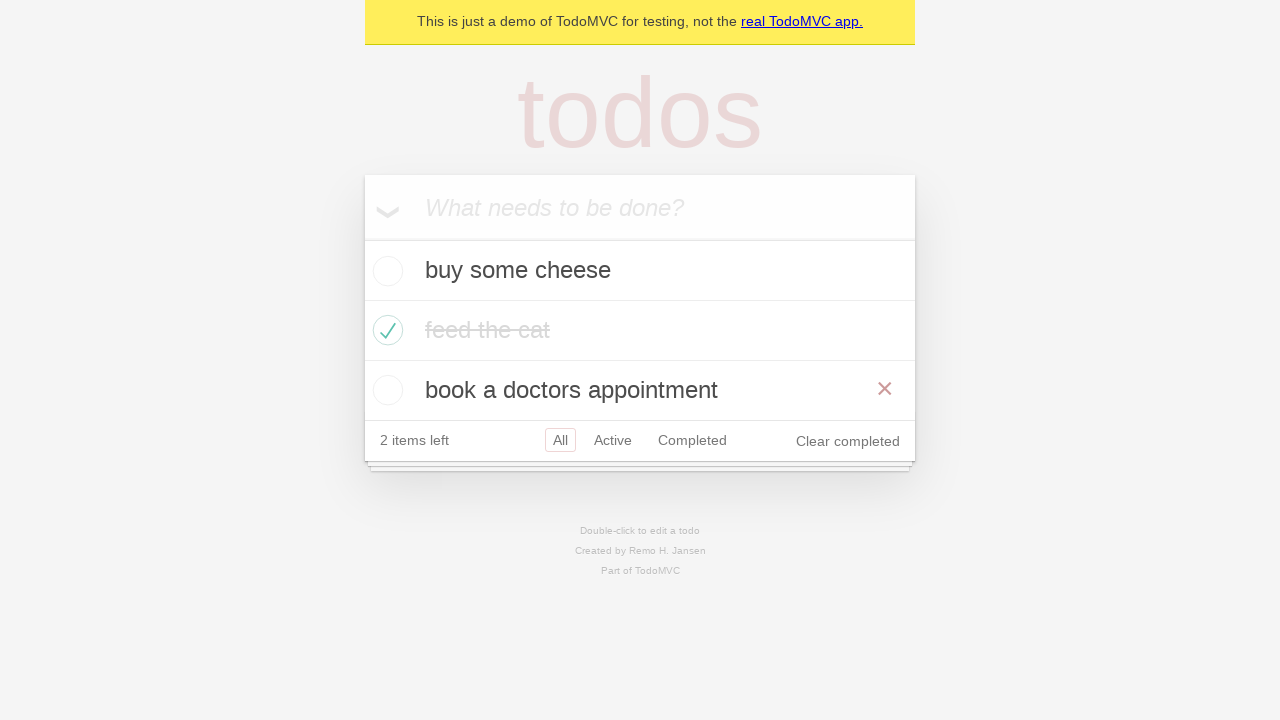